Tests browser popup and window handling by opening a new tab, clicking an element in the new tab, switching back to the original window, opening another new window, and switching to it.

Starting URL: https://skpatro.github.io/demo/links/

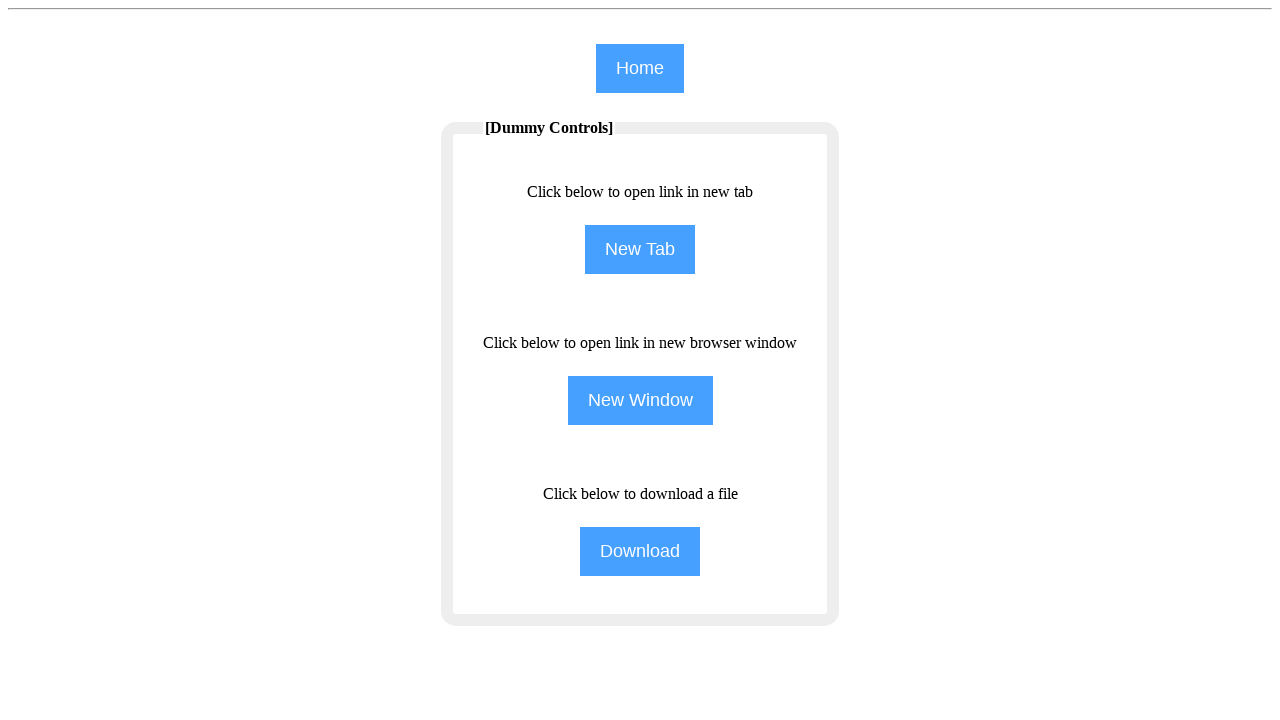

Clicked 'New Tab' button to open a new tab at (640, 250) on input[value='New Tab']
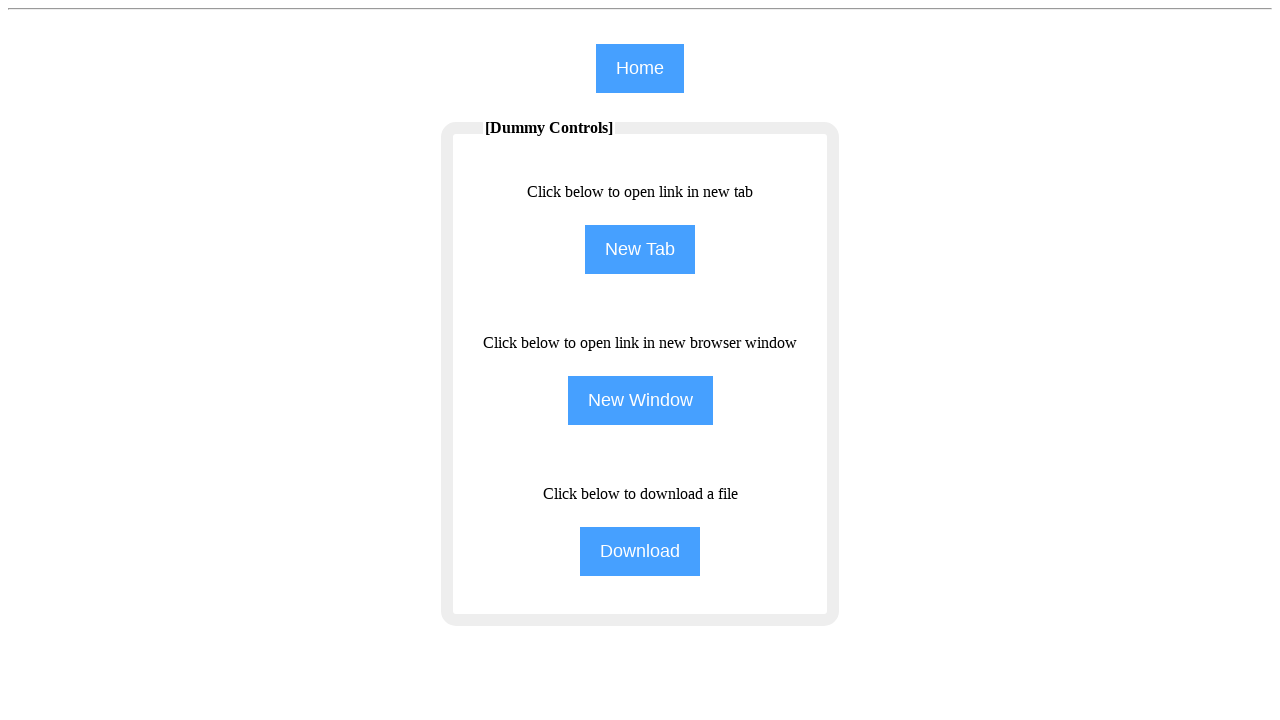

New tab loaded and ready
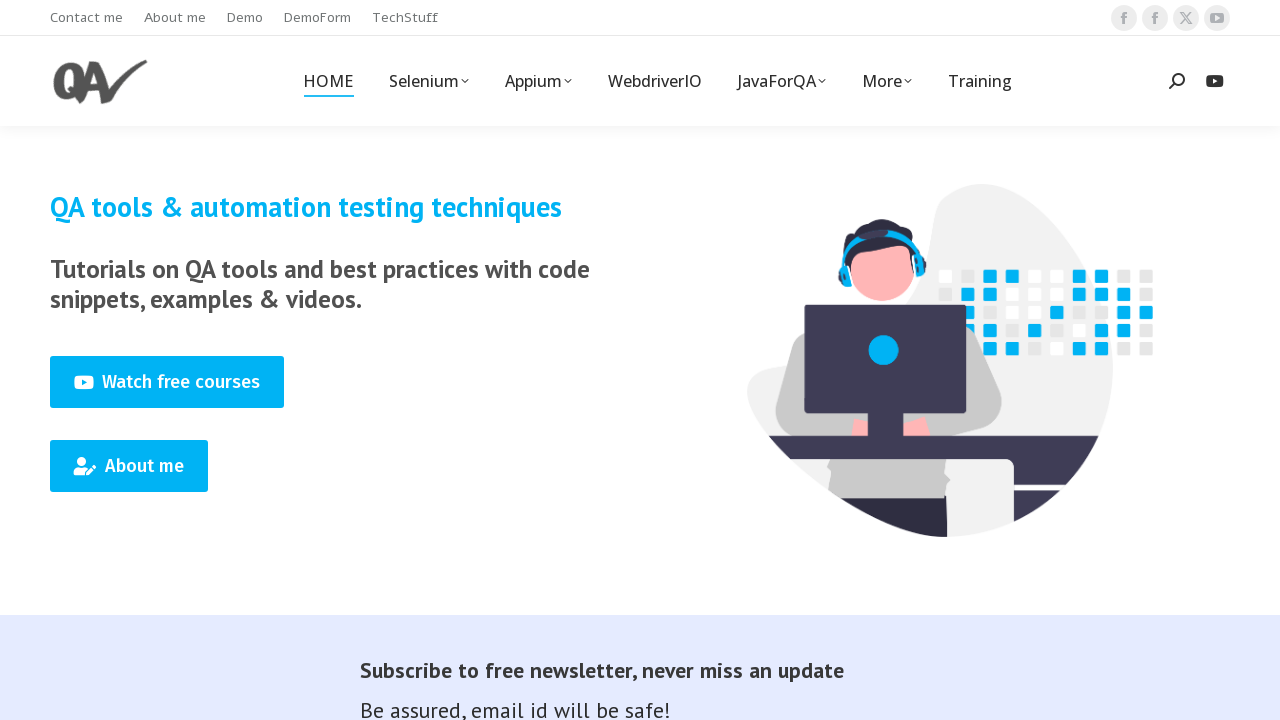

Clicked 'Training' link in the new tab at (980, 81) on (//span[text()='Training'])[1]
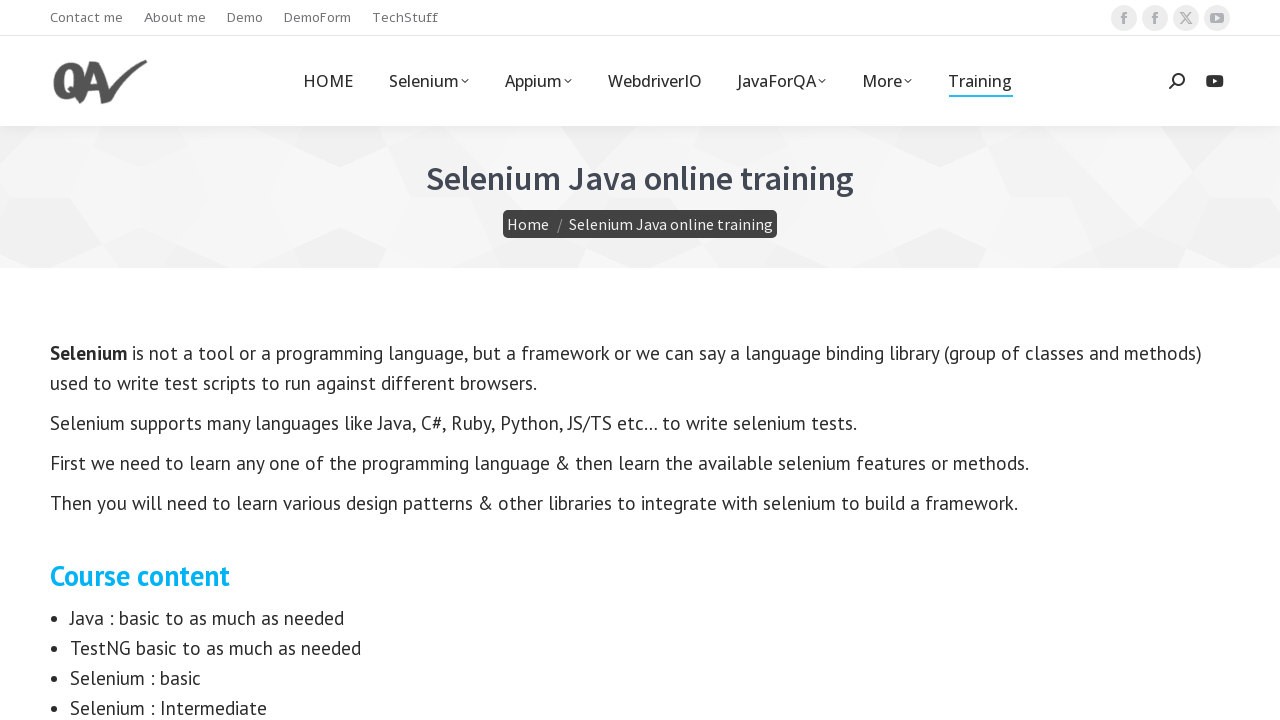

Switched back to original page and clicked 'New Window' button at (640, 400) on input[value='New Window']
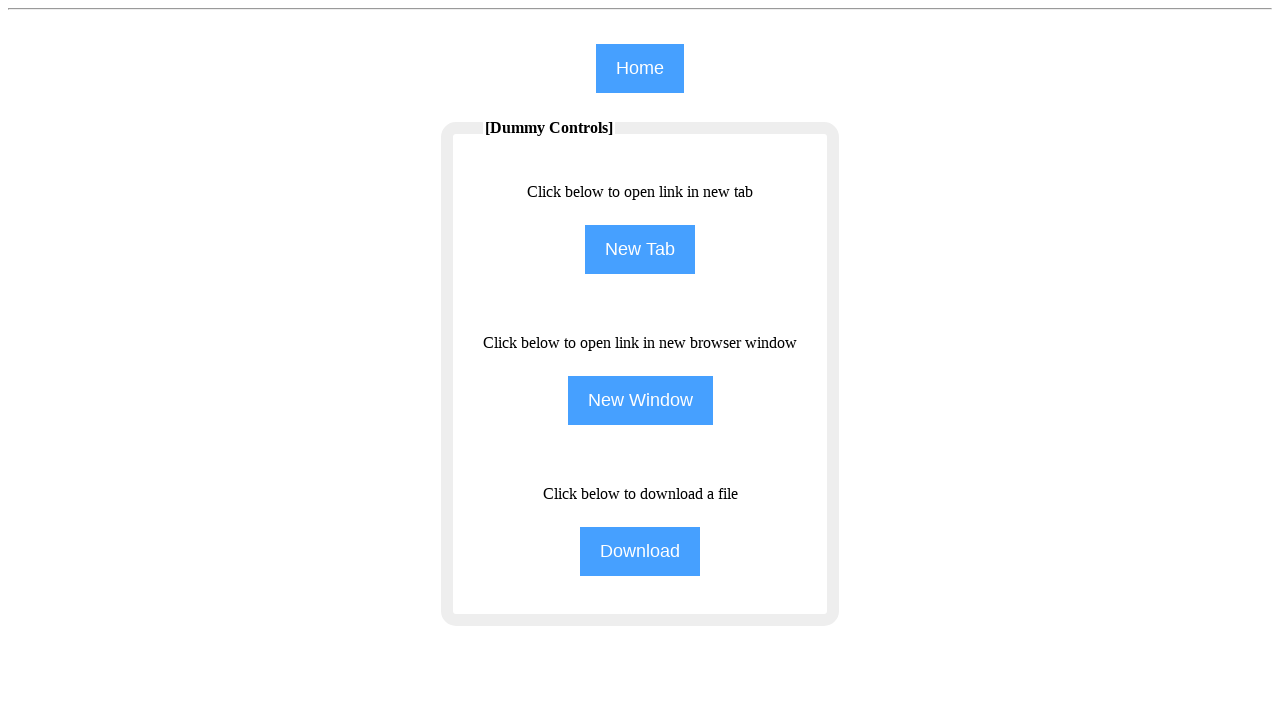

New window loaded and ready
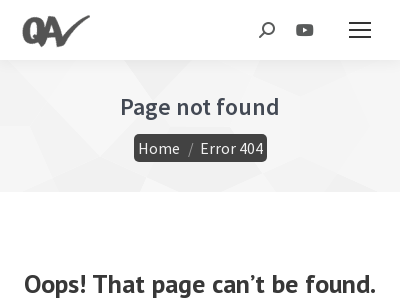

Brought new window to front focus
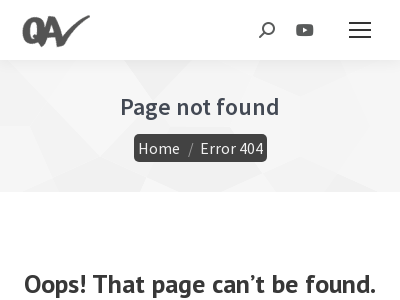

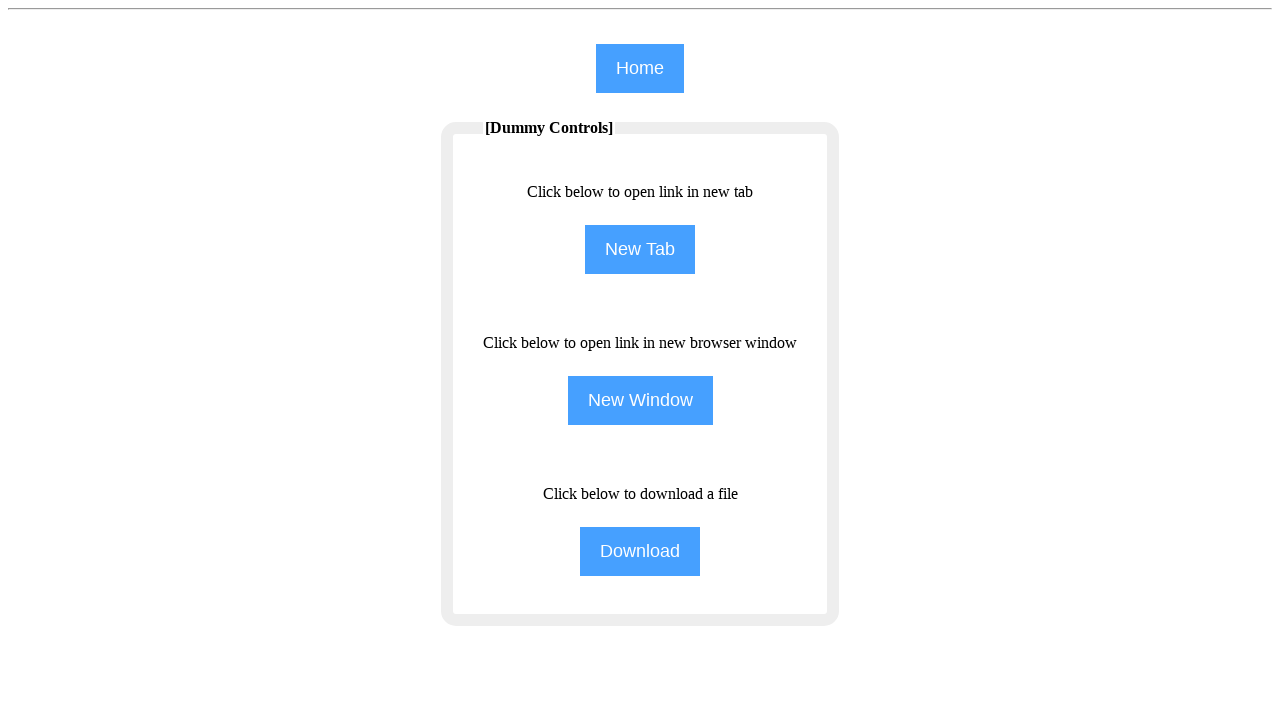